Tests filling out personal information fields in a registration form including first name, last name, address, email, and phone number

Starting URL: http://demo.automationtesting.in/Register.html

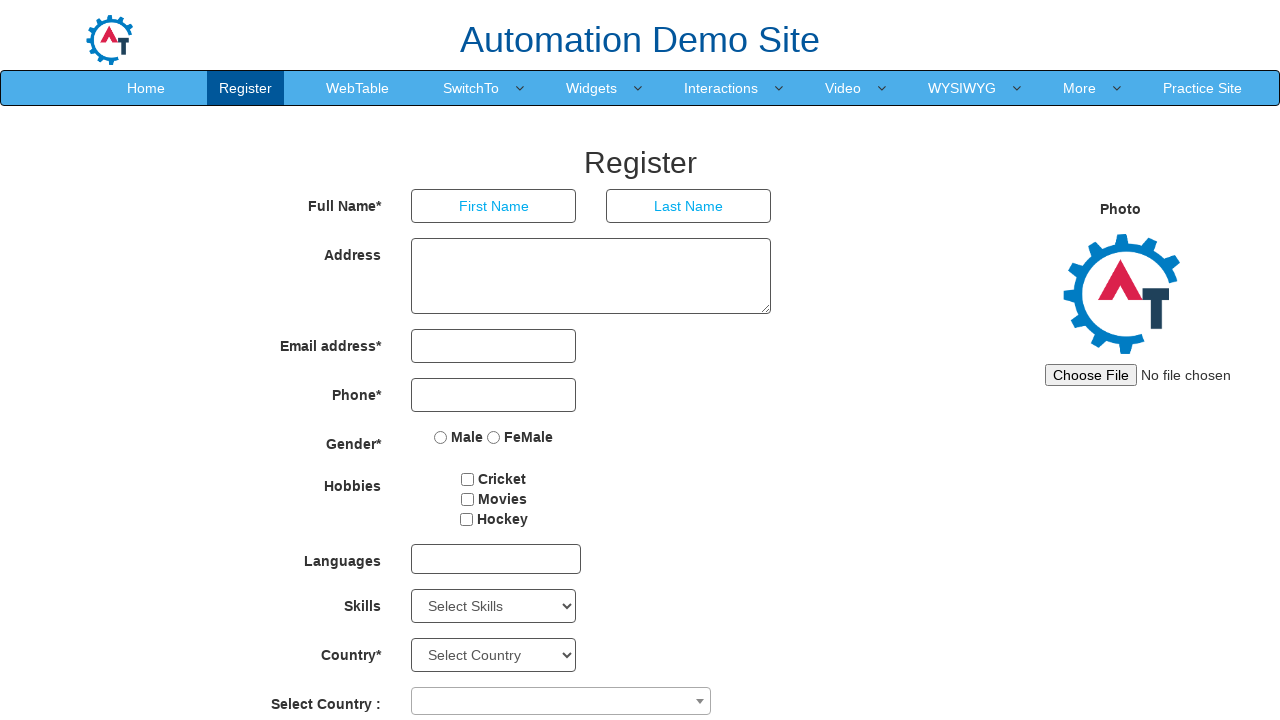

Filled first name field with 'John' on input[ng-model='FirstName']
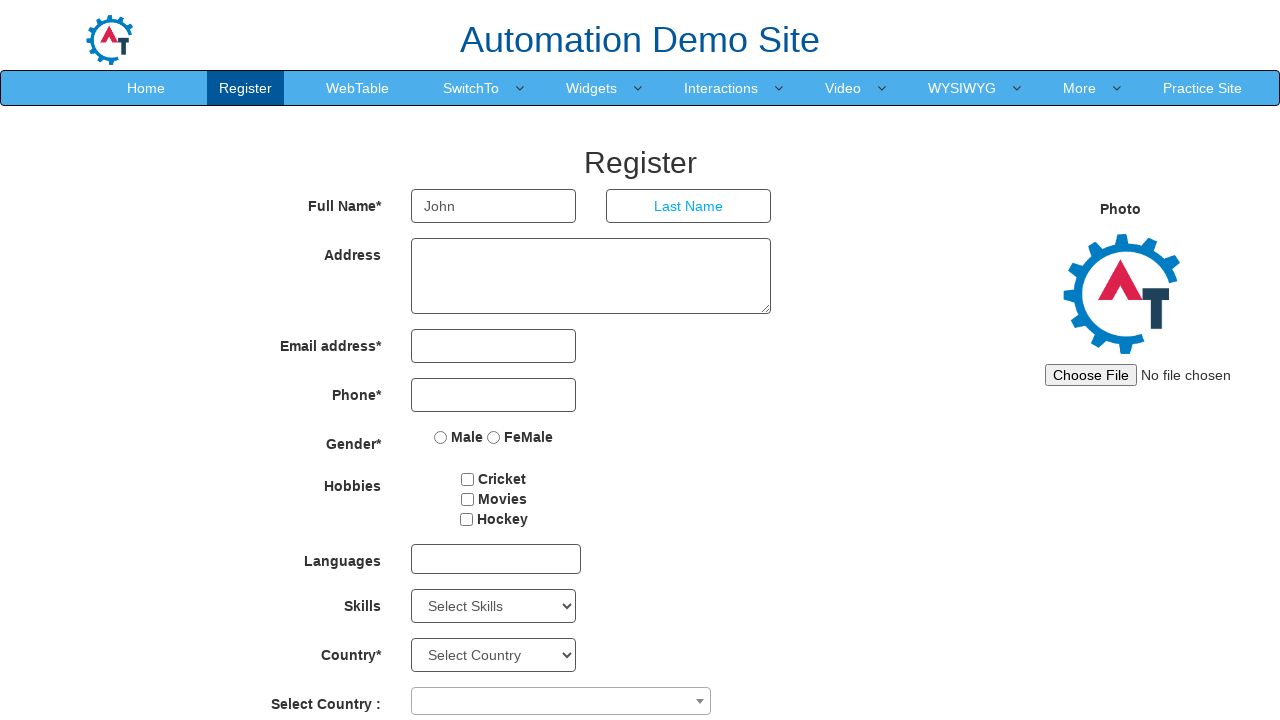

Filled last name field with 'Smith' on input[ng-model='LastName']
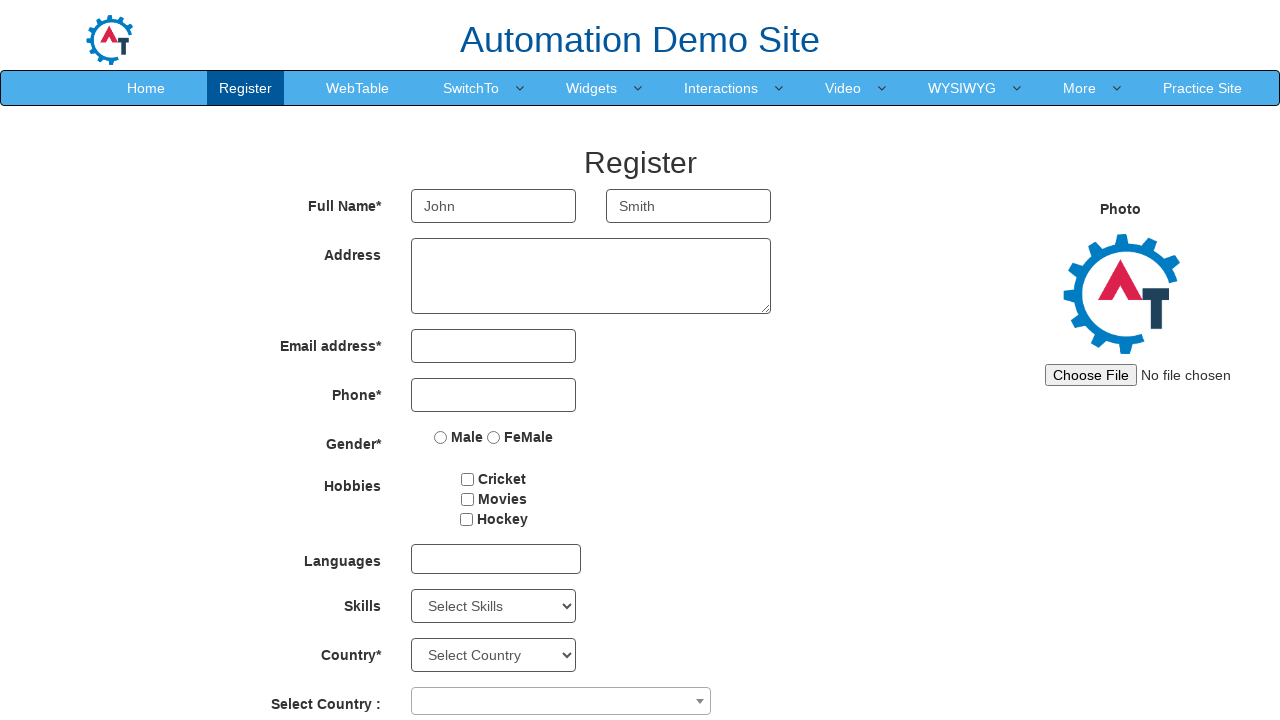

Filled address field with '123 Main Street, Suite 100' on textarea[ng-model='Adress']
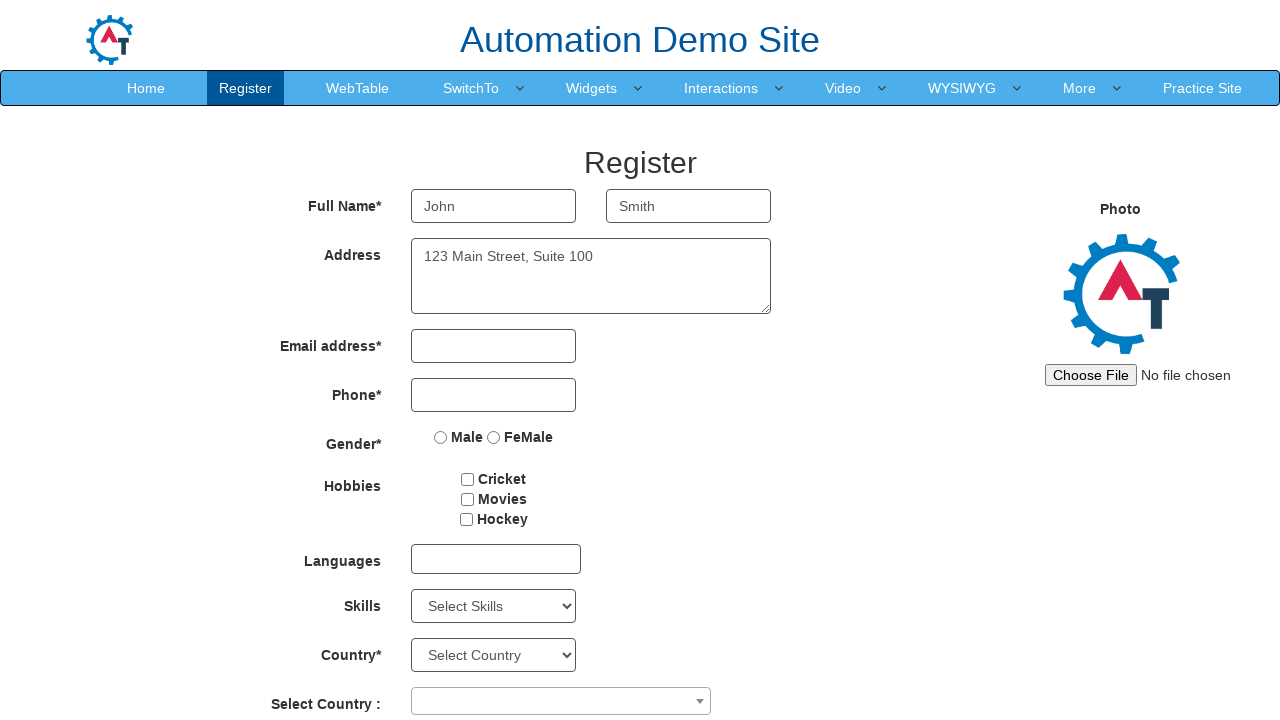

Filled email field with 'john.smith@testmail.com' on input[ng-model='EmailAdress']
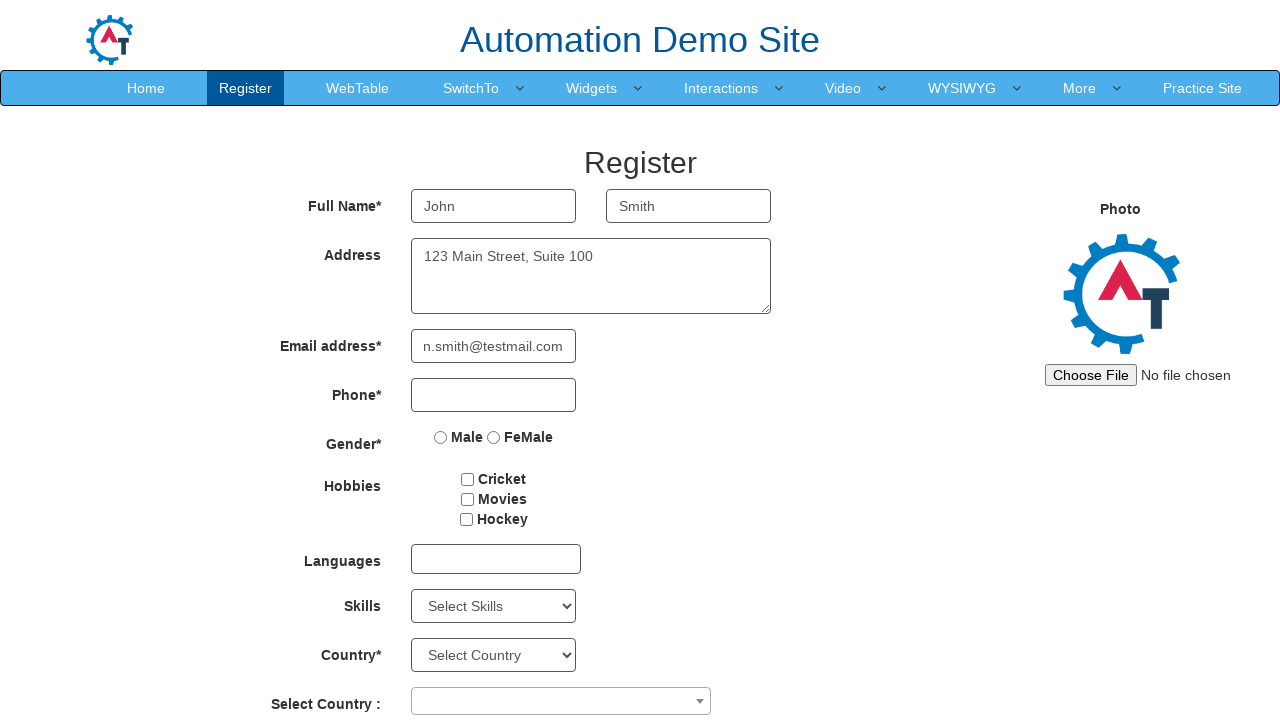

Filled phone field with '5551234567' on input[ng-model='Phone']
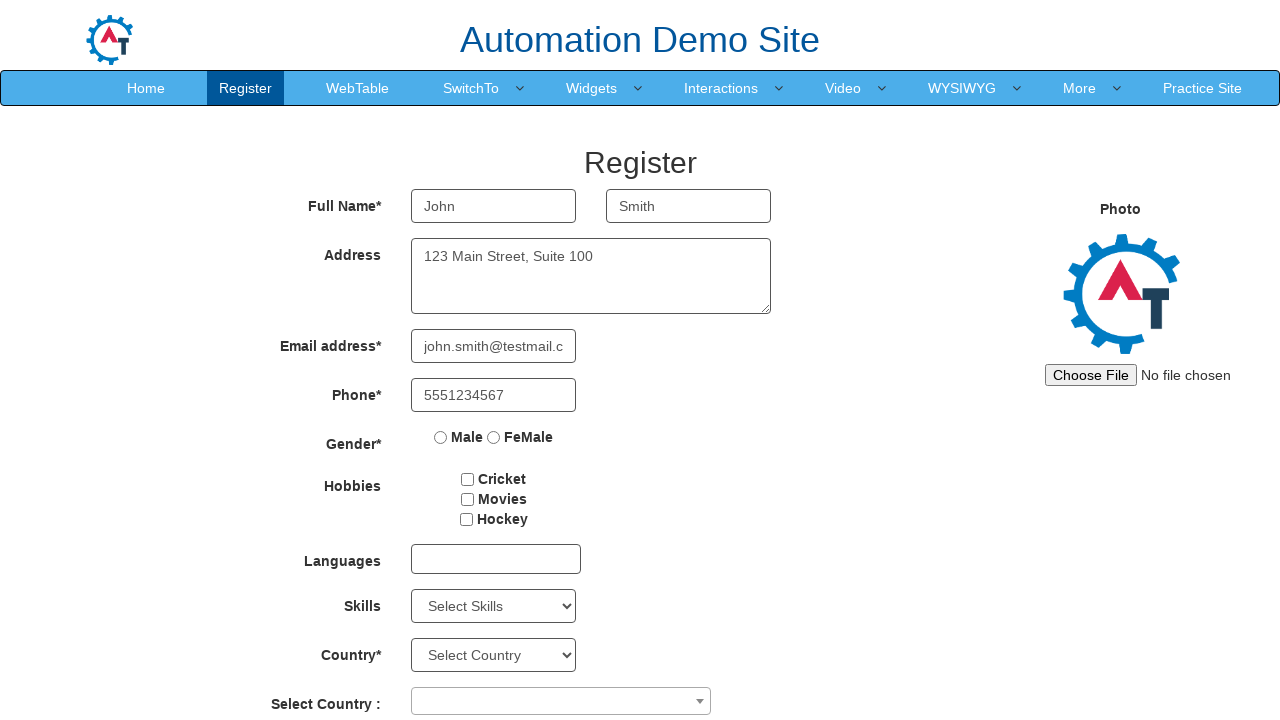

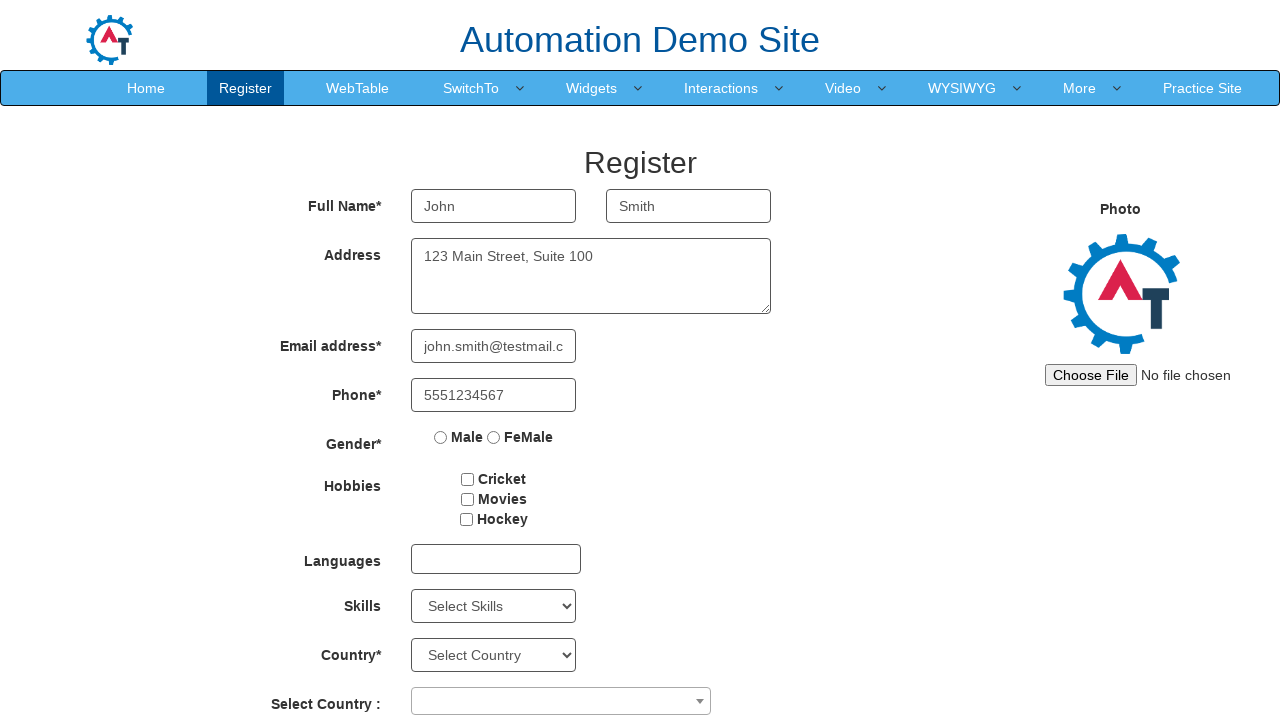